Tests that other controls are hidden when editing a todo item

Starting URL: https://demo.playwright.dev/todomvc

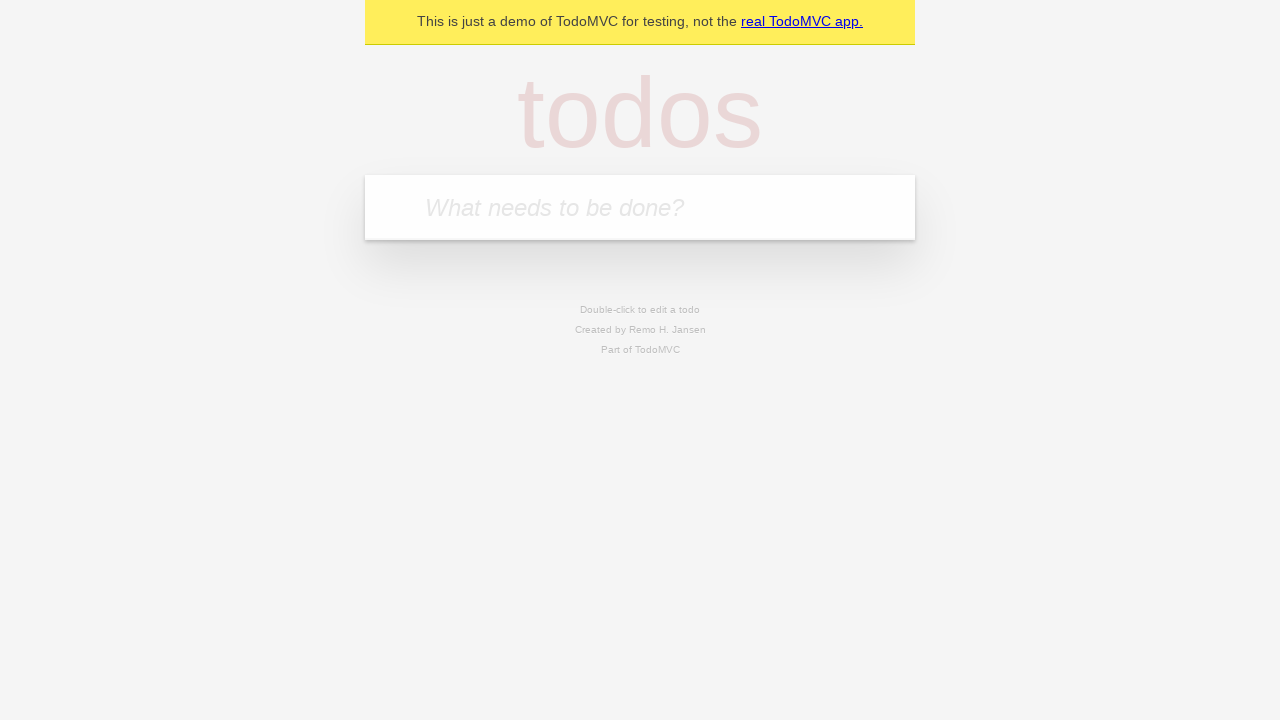

Filled new todo input with 'buy some cheese' on internal:attr=[placeholder="What needs to be done?"i]
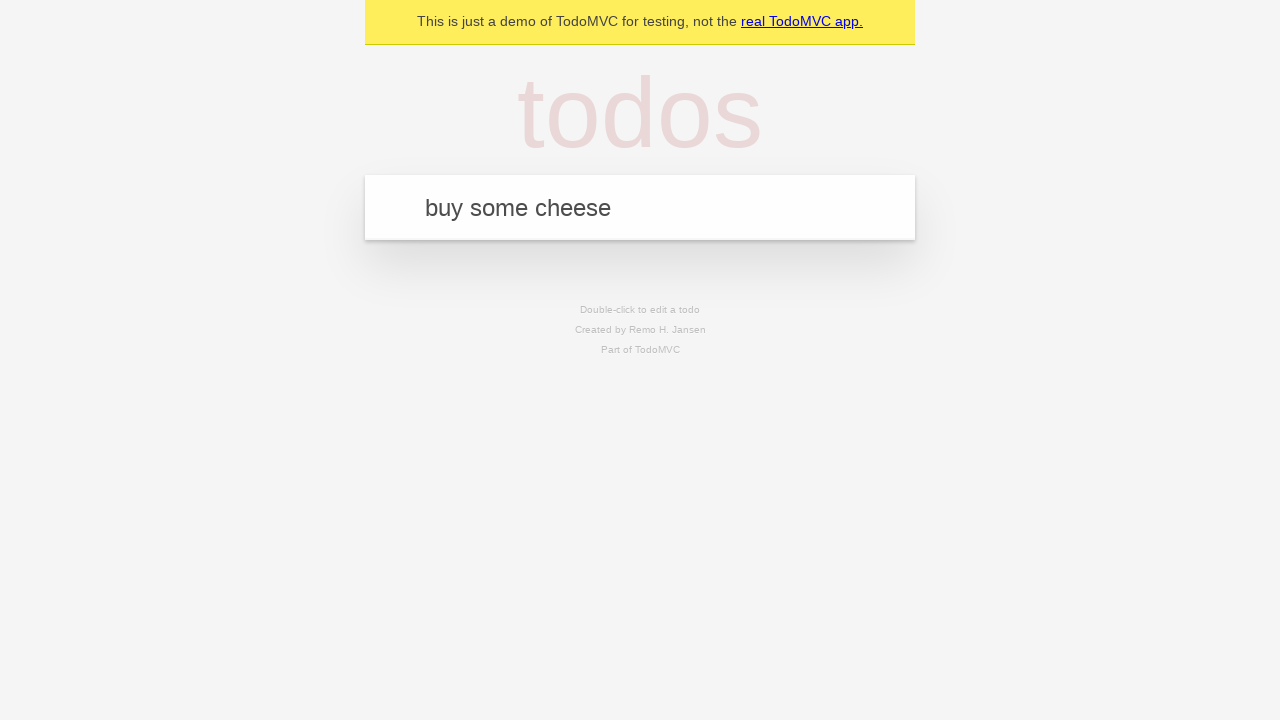

Pressed Enter to create todo 'buy some cheese' on internal:attr=[placeholder="What needs to be done?"i]
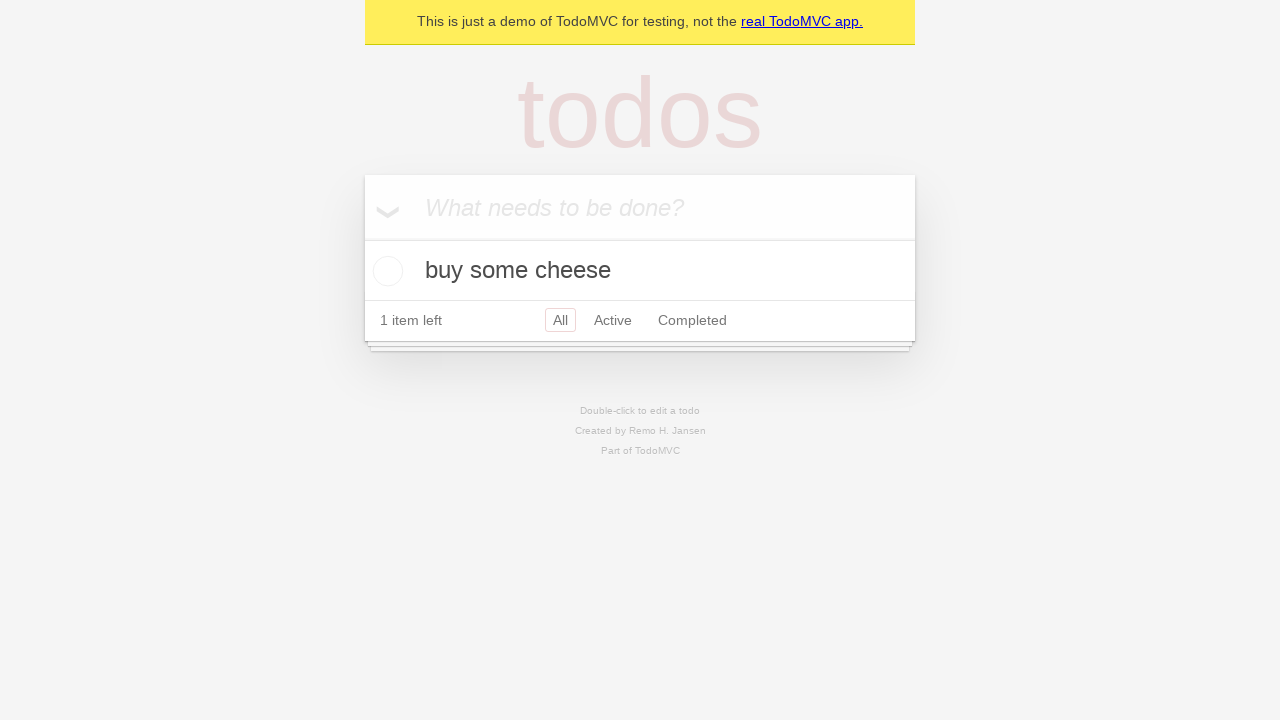

Filled new todo input with 'feed the cat' on internal:attr=[placeholder="What needs to be done?"i]
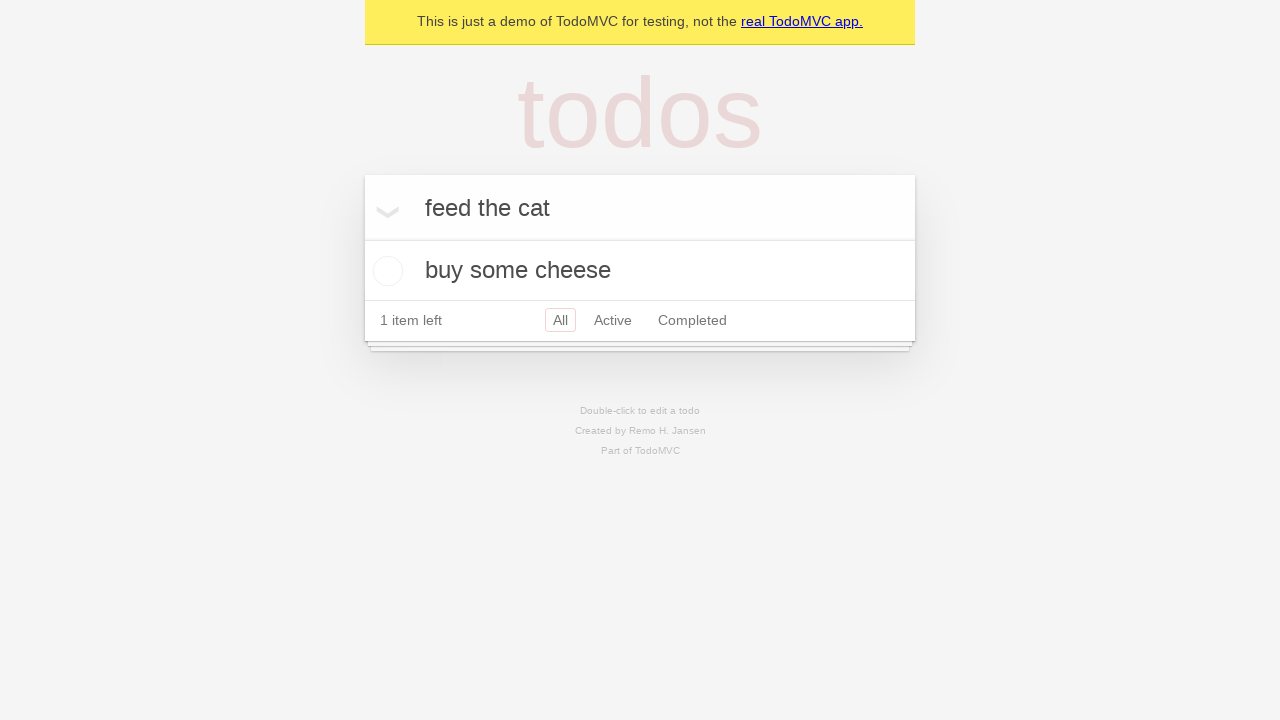

Pressed Enter to create todo 'feed the cat' on internal:attr=[placeholder="What needs to be done?"i]
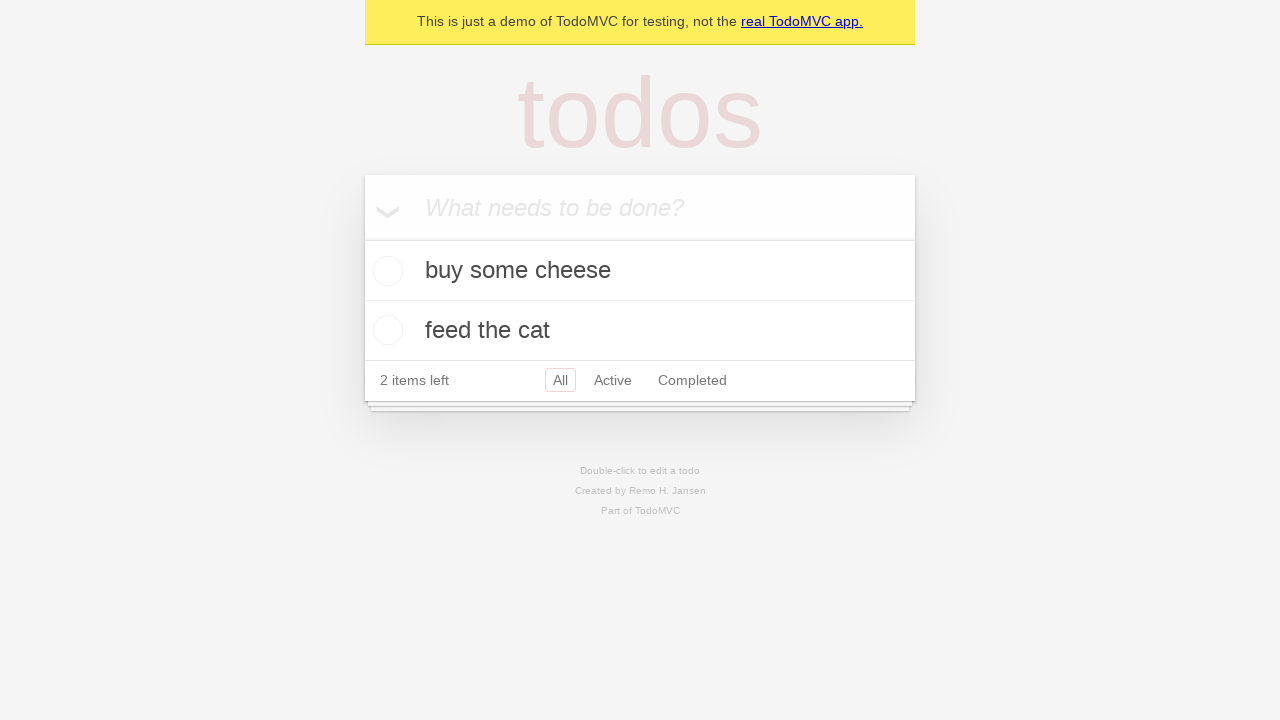

Filled new todo input with 'book a doctors appointment' on internal:attr=[placeholder="What needs to be done?"i]
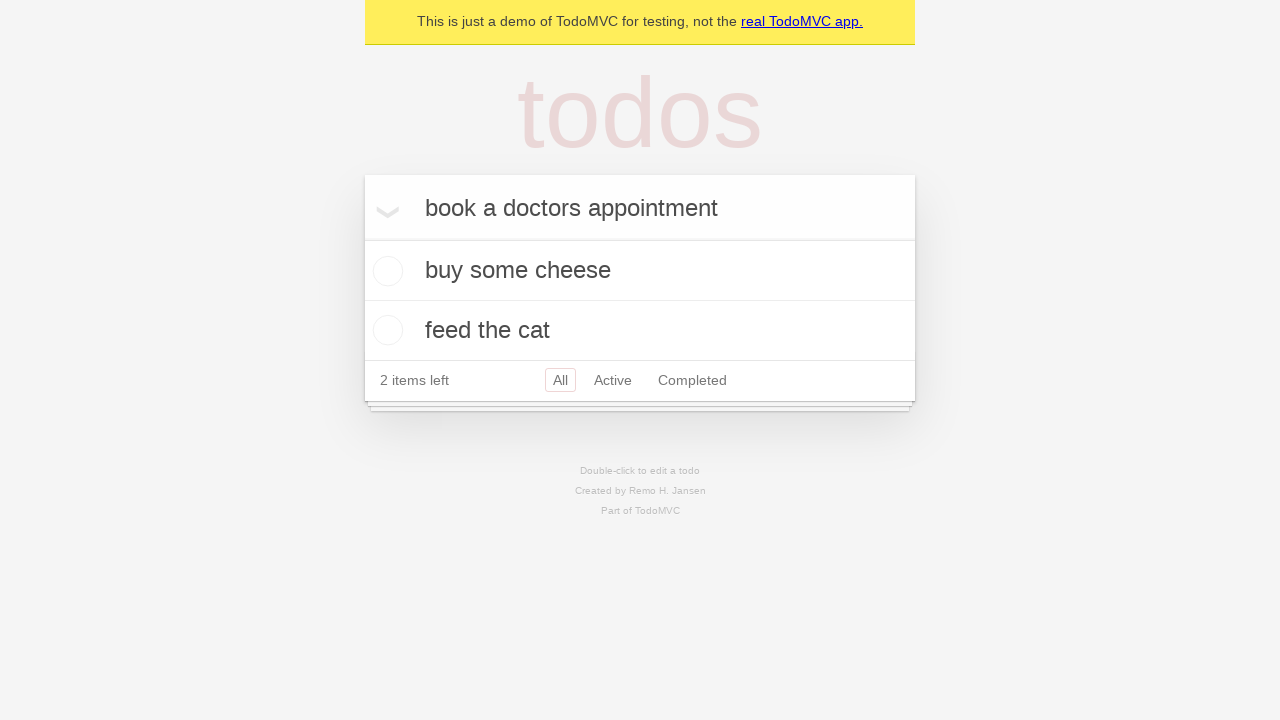

Pressed Enter to create todo 'book a doctors appointment' on internal:attr=[placeholder="What needs to be done?"i]
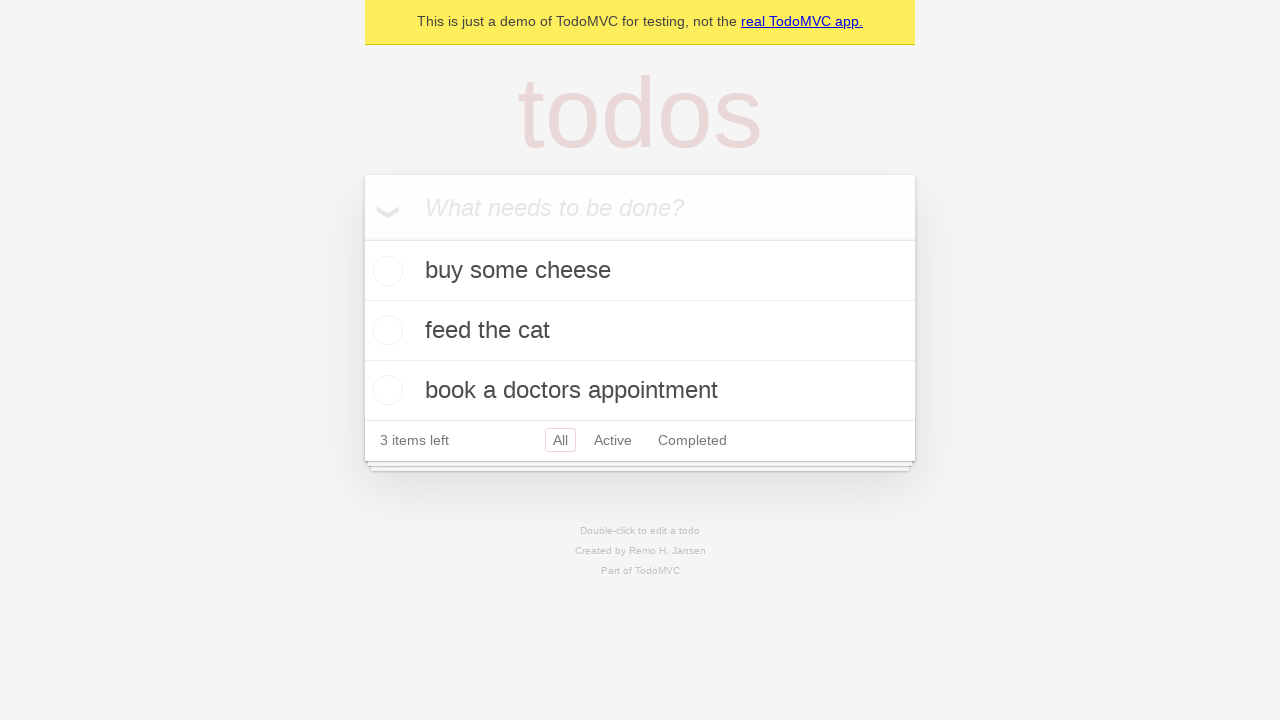

Double-clicked second todo item to enter edit mode at (640, 331) on internal:testid=[data-testid="todo-item"s] >> nth=1
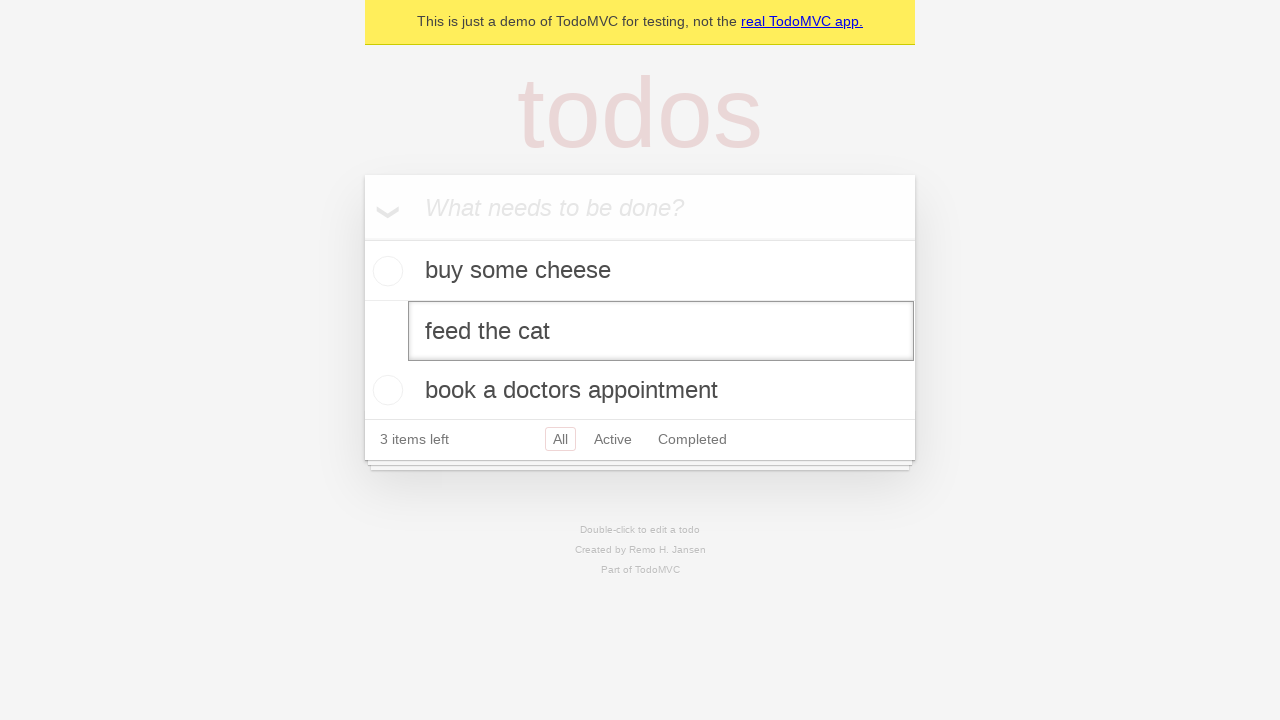

Edit textbox appeared and is ready for input
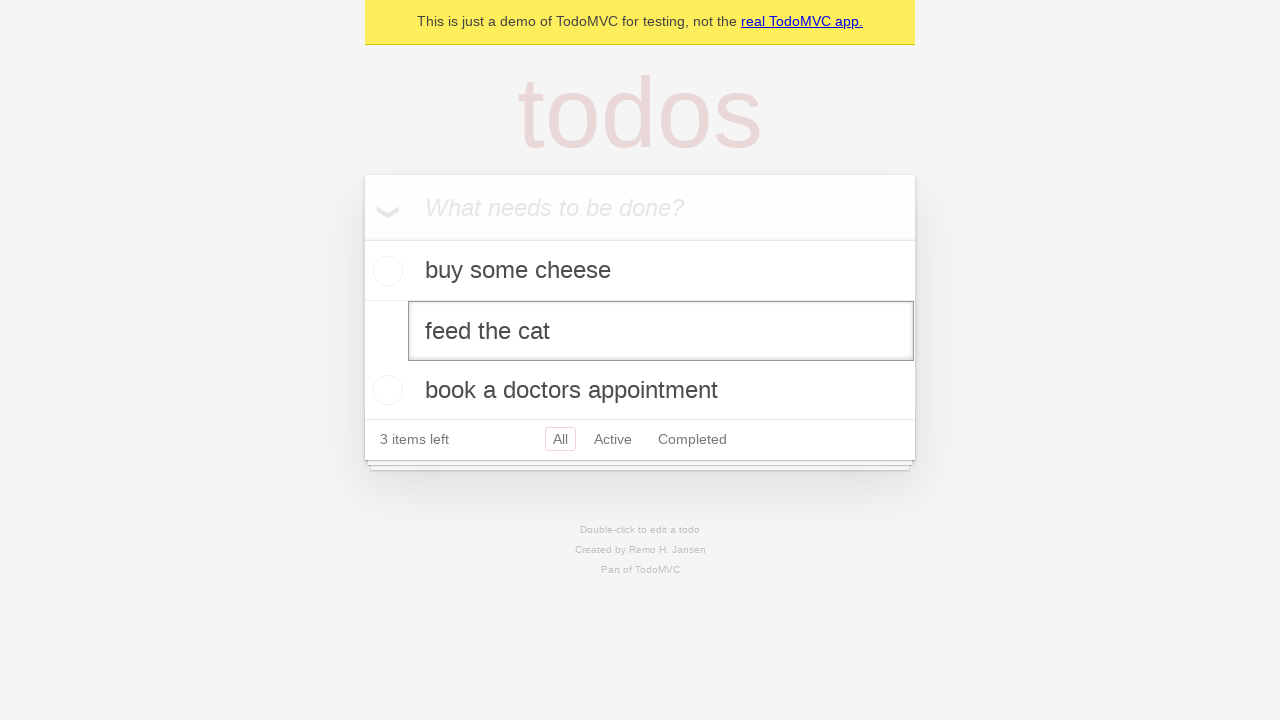

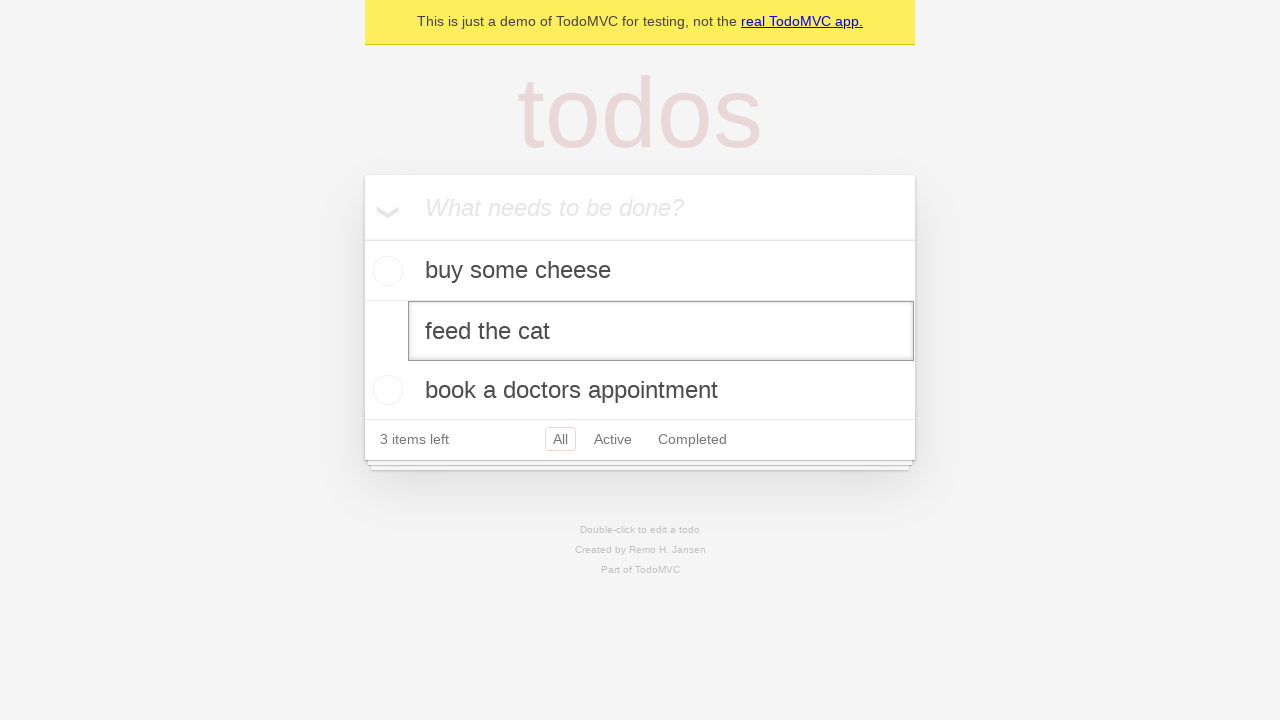